Tests product category navigation by clicking on phone category and verifying products are displayed

Starting URL: https://www.demoblaze.com/

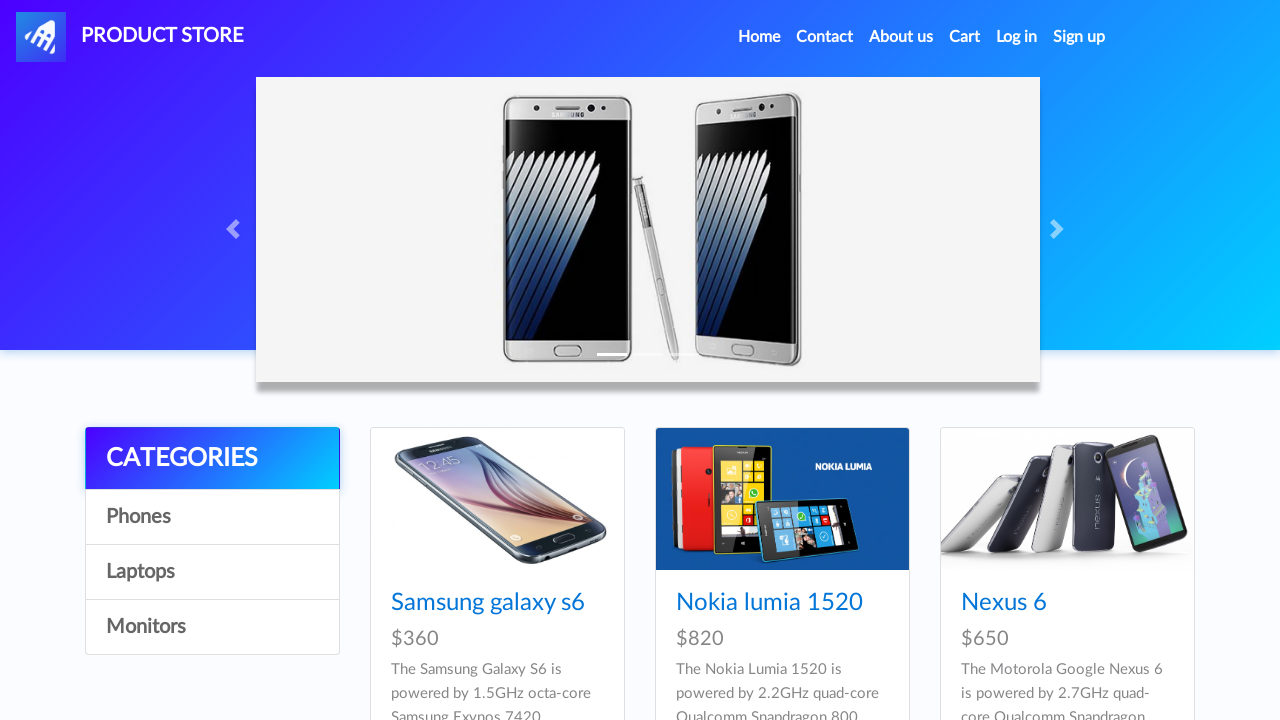

Clicked on Phones category at (212, 517) on a[onclick="byCat('phone')"]
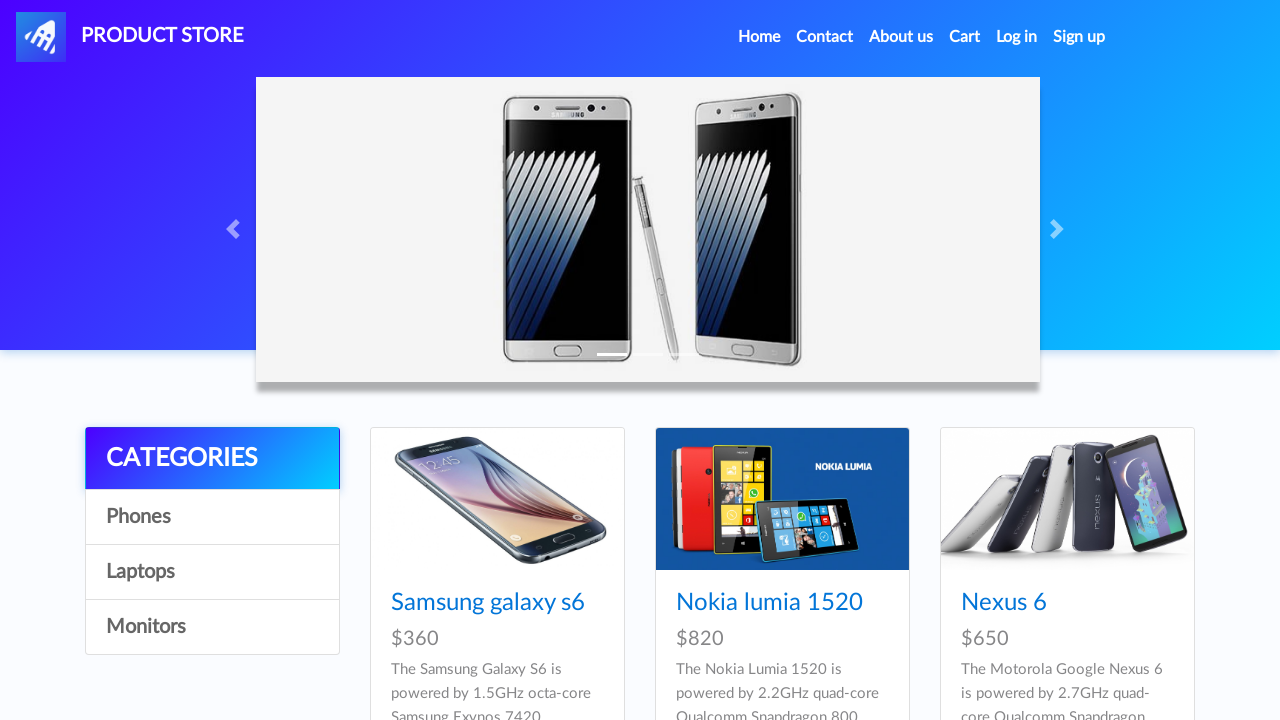

Phone products loaded and card titles are visible
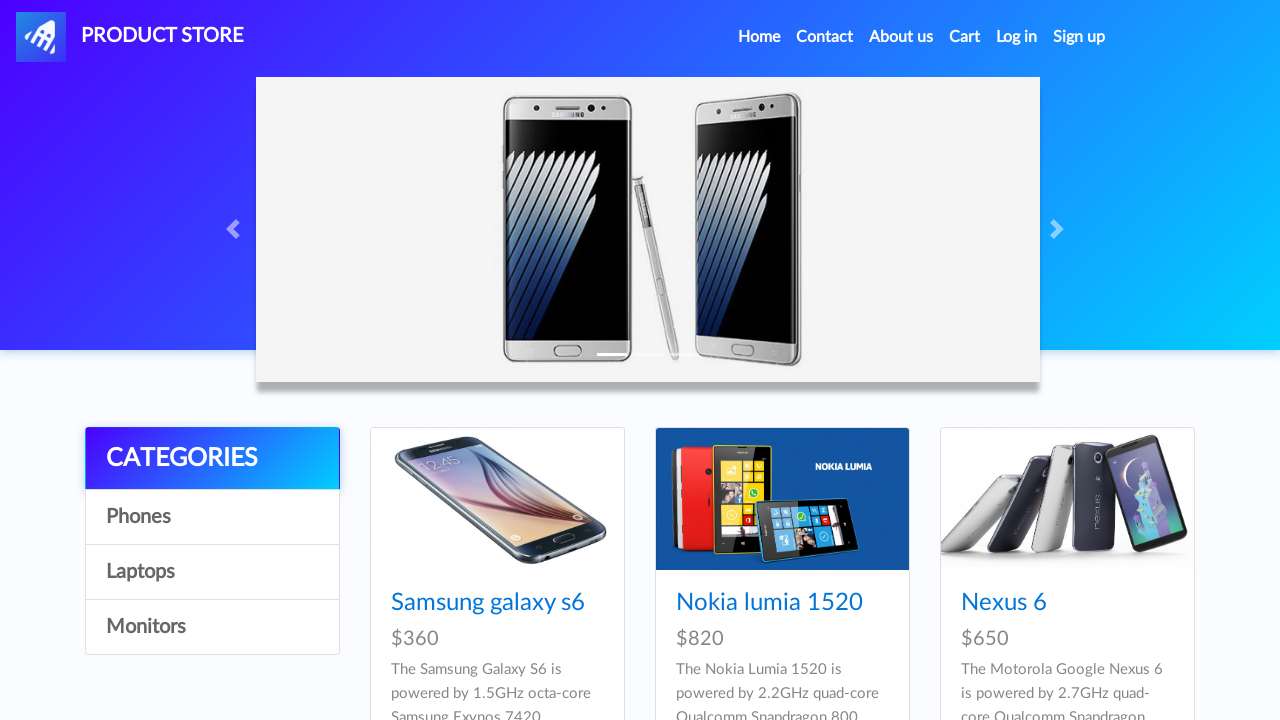

Verified Samsung Galaxy S6 product is displayed in phone category
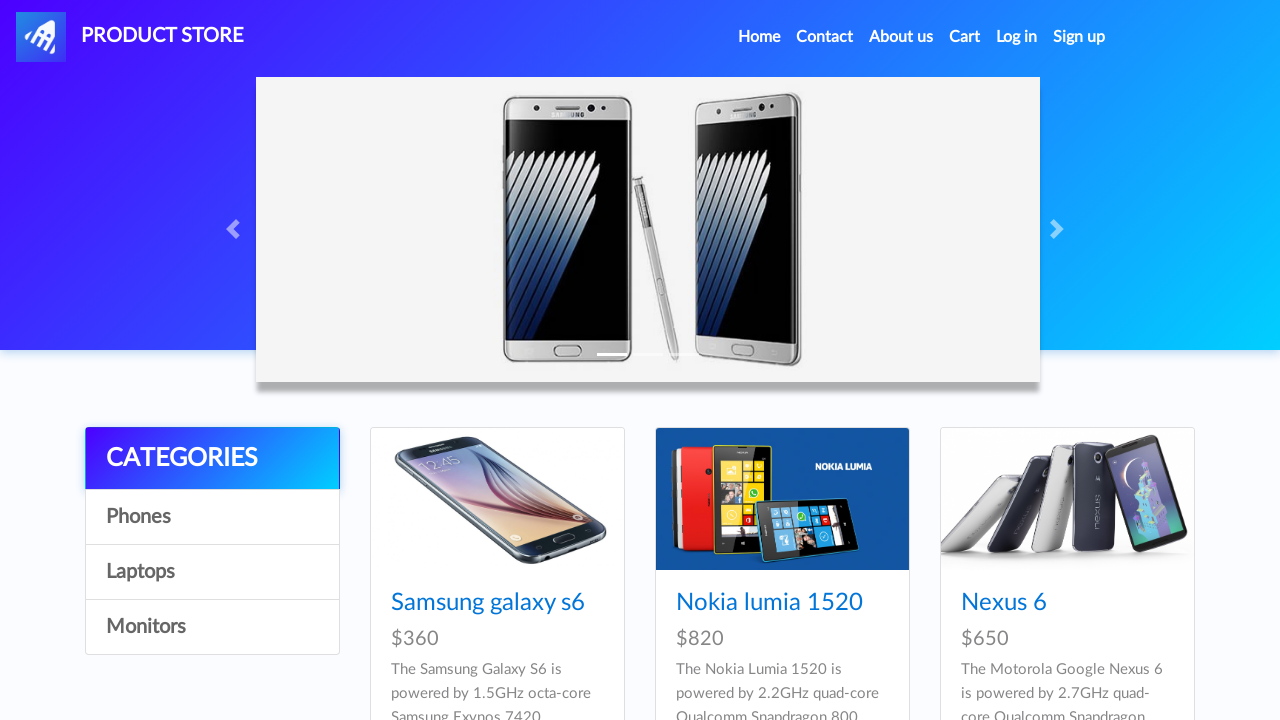

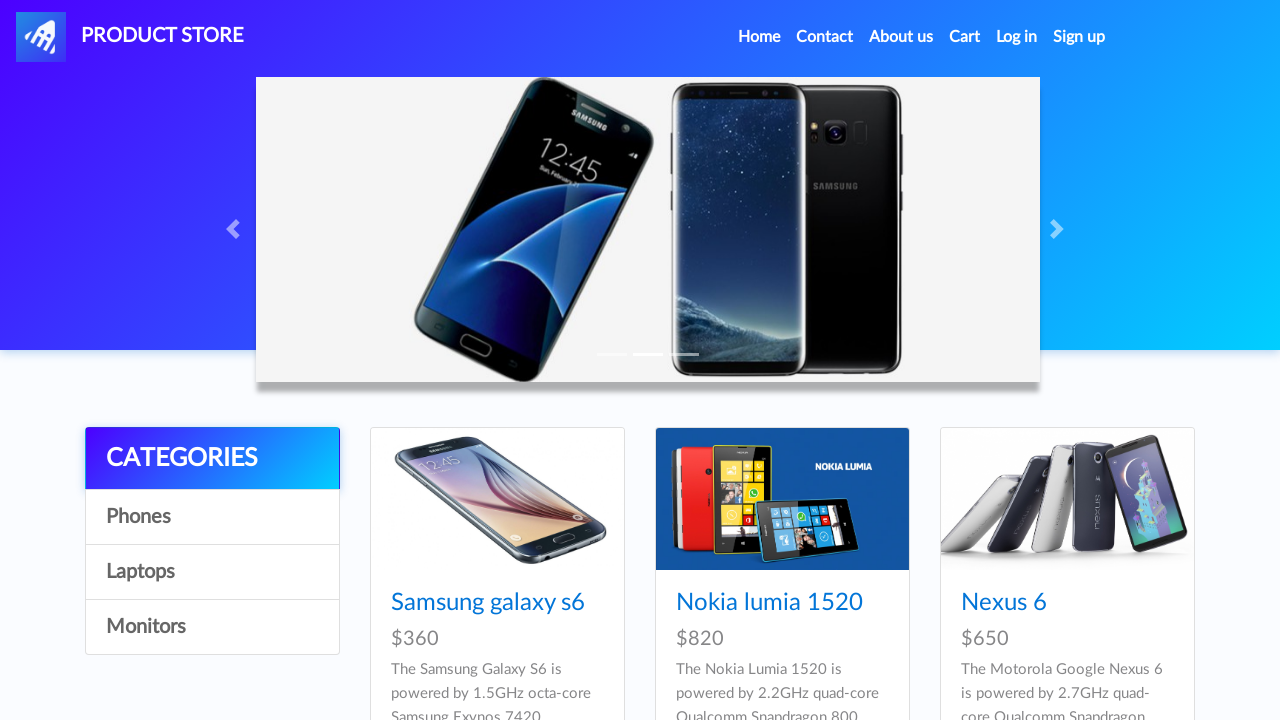